Tests un-marking items as complete by unchecking their checkboxes

Starting URL: https://demo.playwright.dev/todomvc

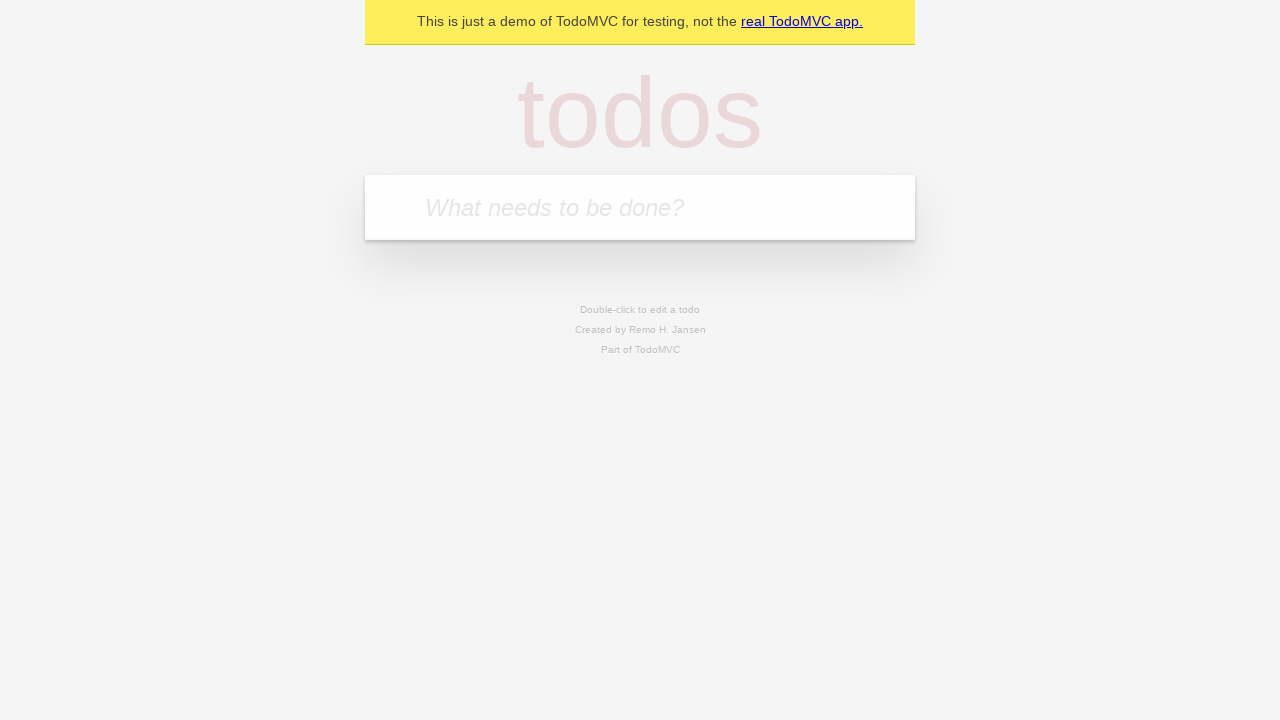

Filled todo input with 'buy some cheese' on internal:attr=[placeholder="What needs to be done?"i]
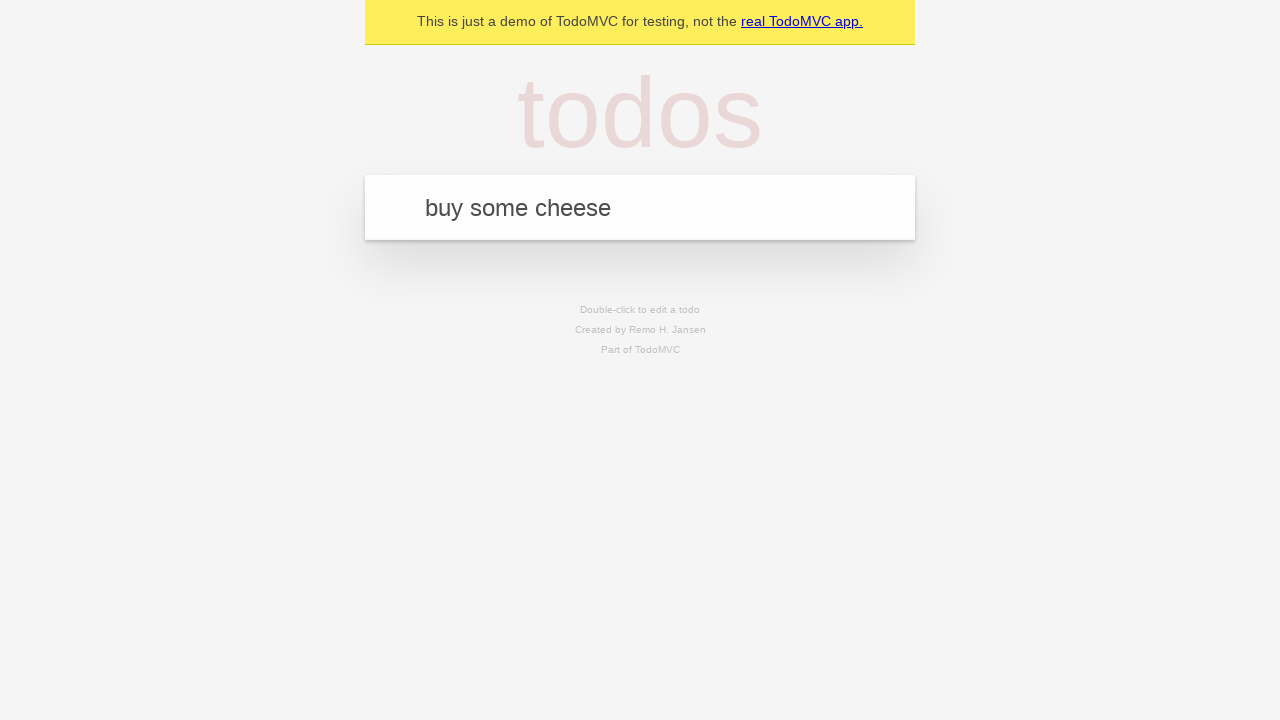

Pressed Enter to add 'buy some cheese' to todo list on internal:attr=[placeholder="What needs to be done?"i]
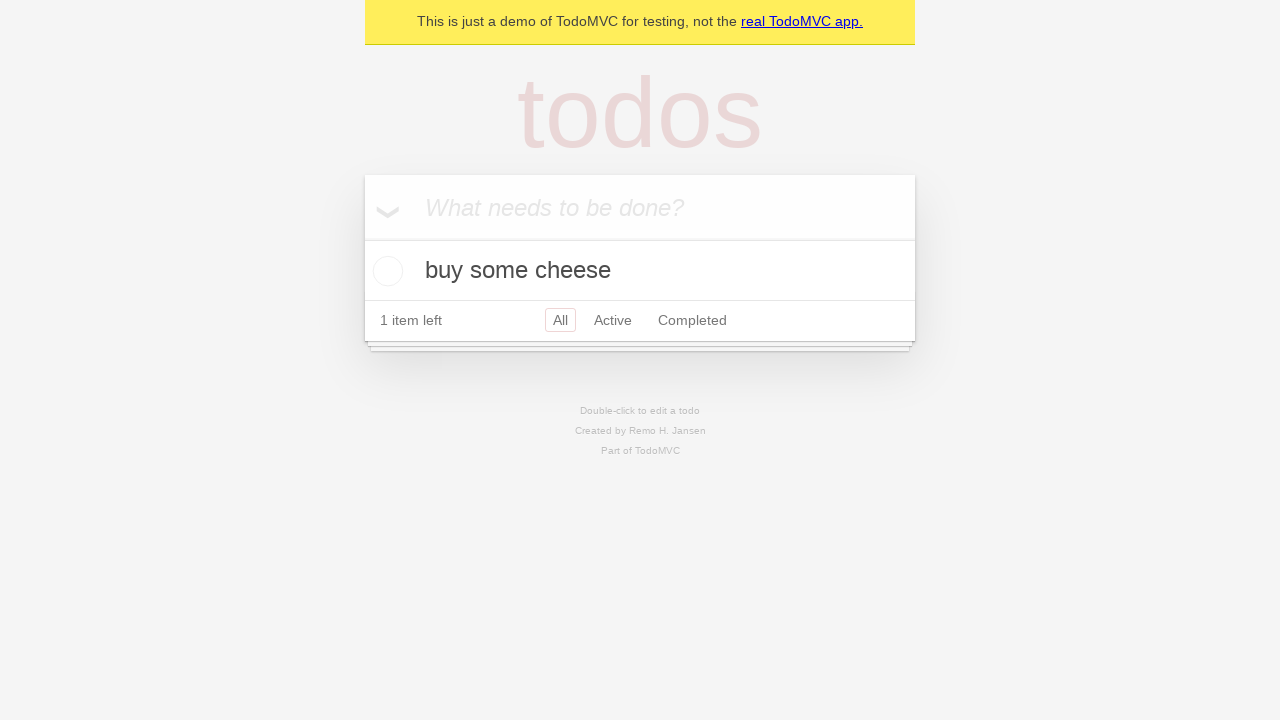

Filled todo input with 'feed the cat' on internal:attr=[placeholder="What needs to be done?"i]
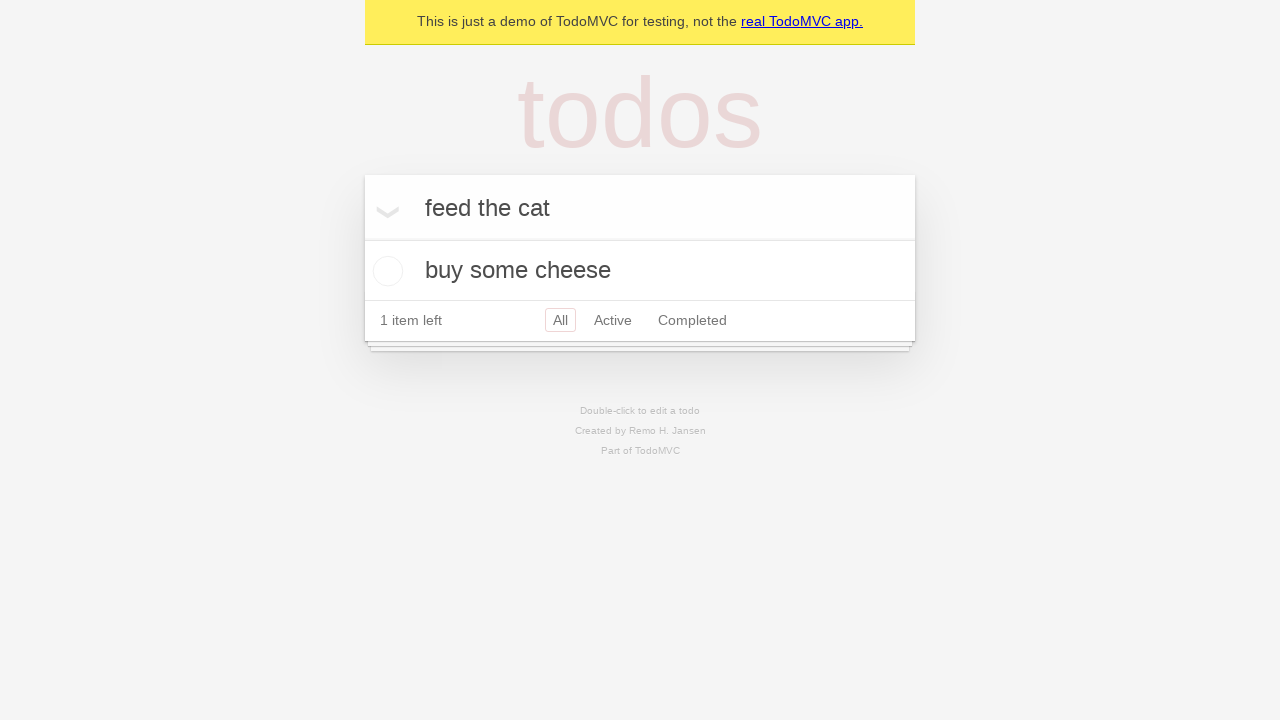

Pressed Enter to add 'feed the cat' to todo list on internal:attr=[placeholder="What needs to be done?"i]
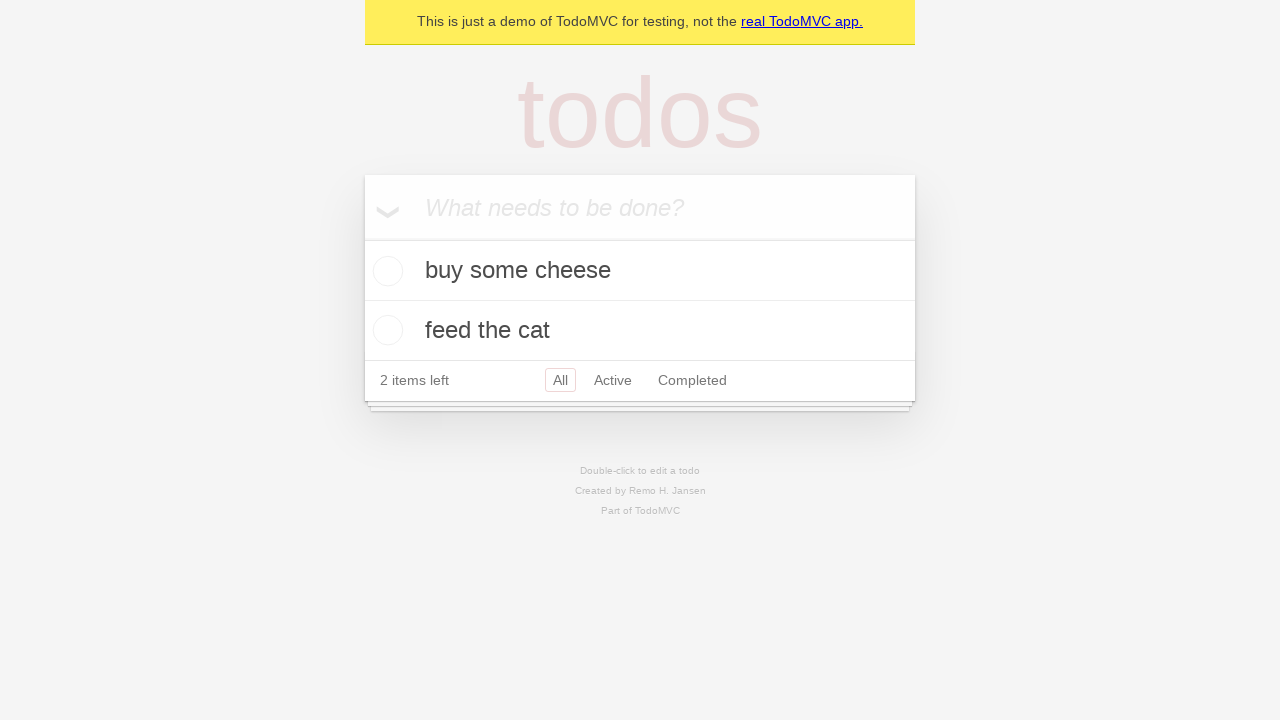

Waited for second todo item to appear
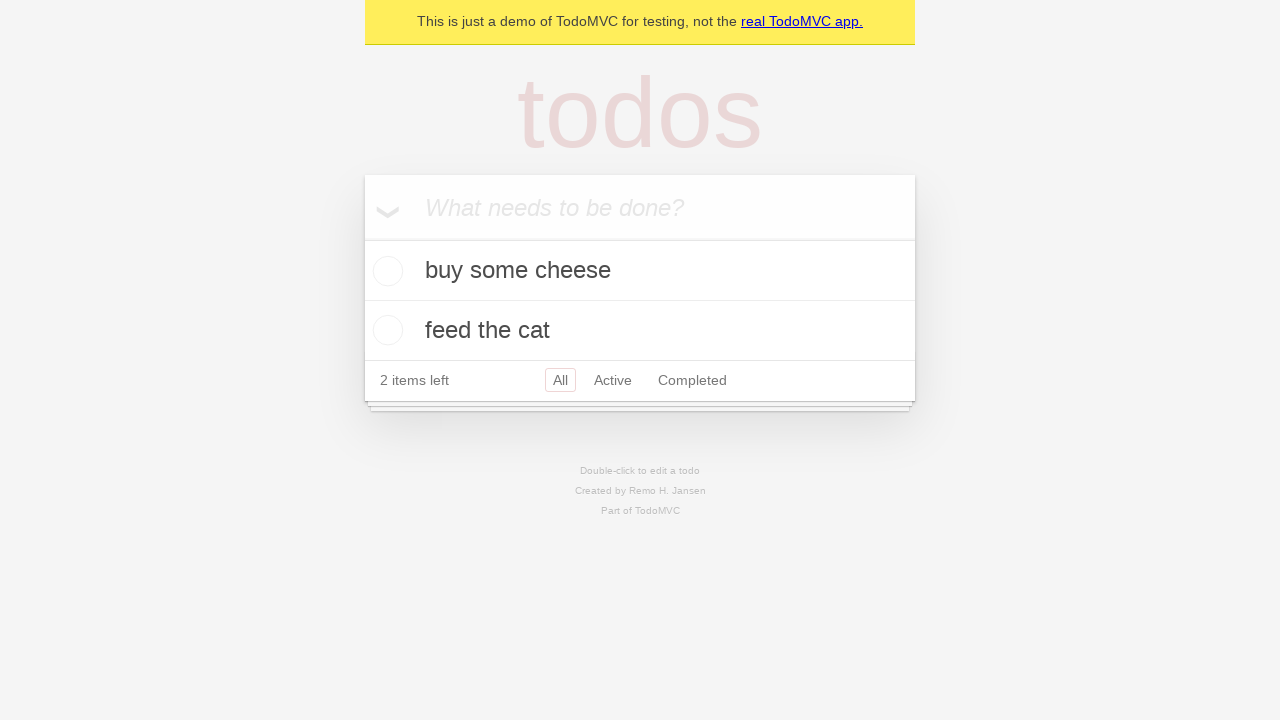

Located first todo item
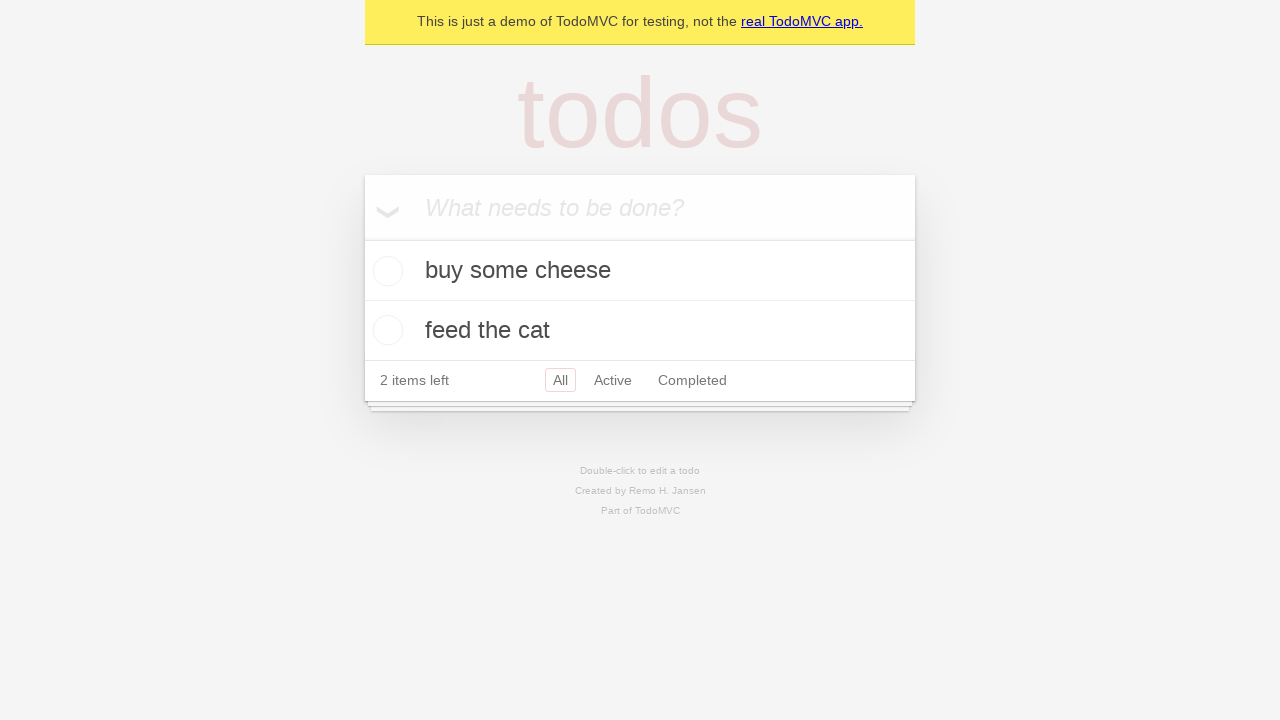

Located checkbox for first todo item
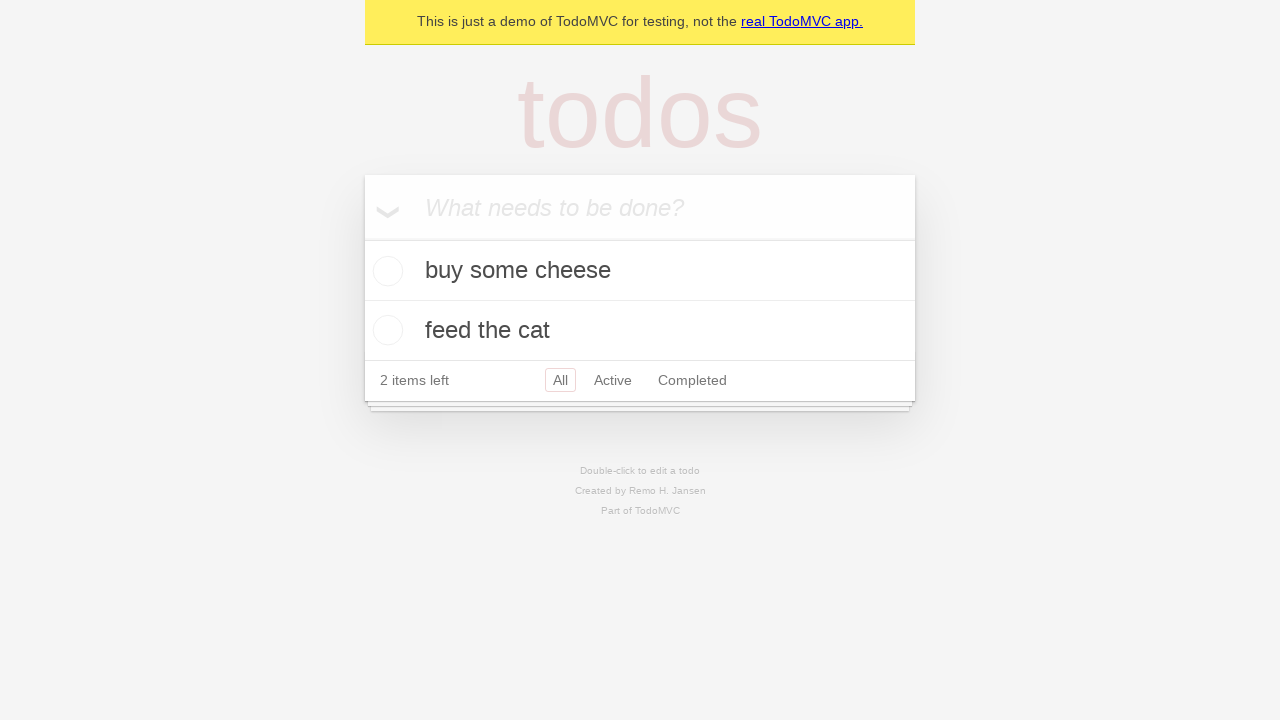

Checked the first todo item's checkbox to mark it complete at (385, 271) on internal:testid=[data-testid="todo-item"s] >> nth=0 >> internal:role=checkbox
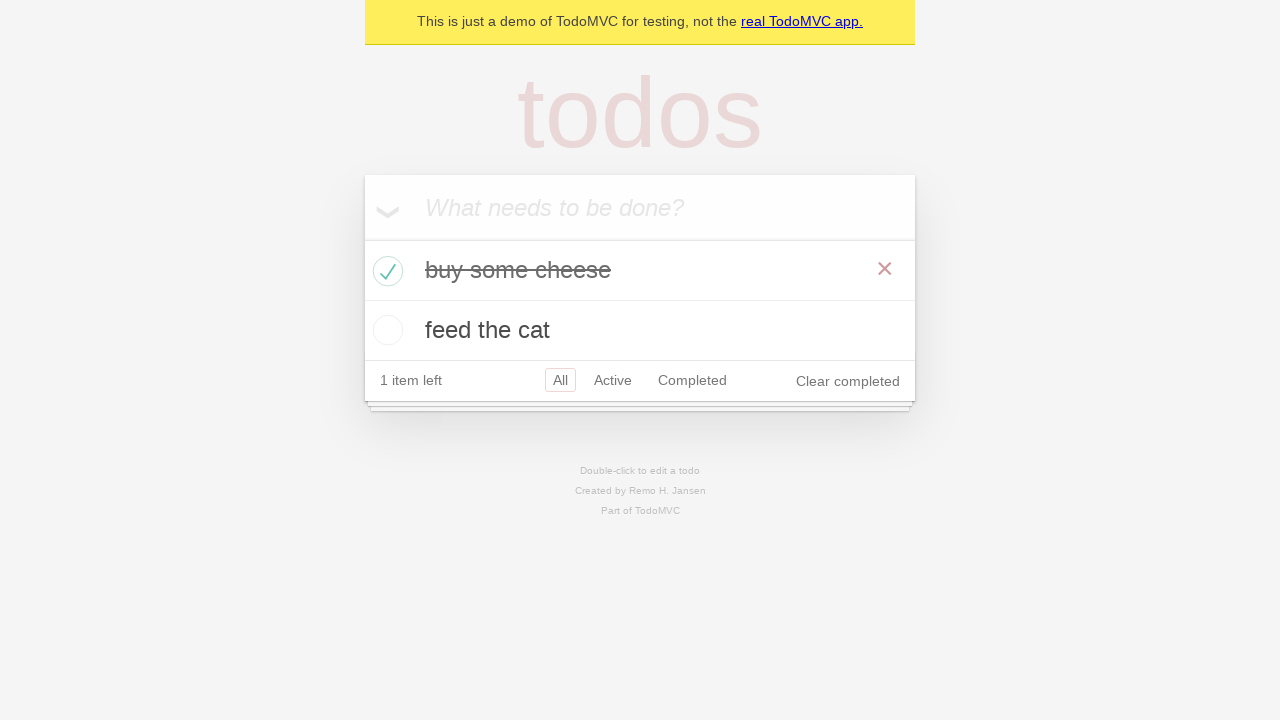

Unchecked the first todo item's checkbox to mark it incomplete at (385, 271) on internal:testid=[data-testid="todo-item"s] >> nth=0 >> internal:role=checkbox
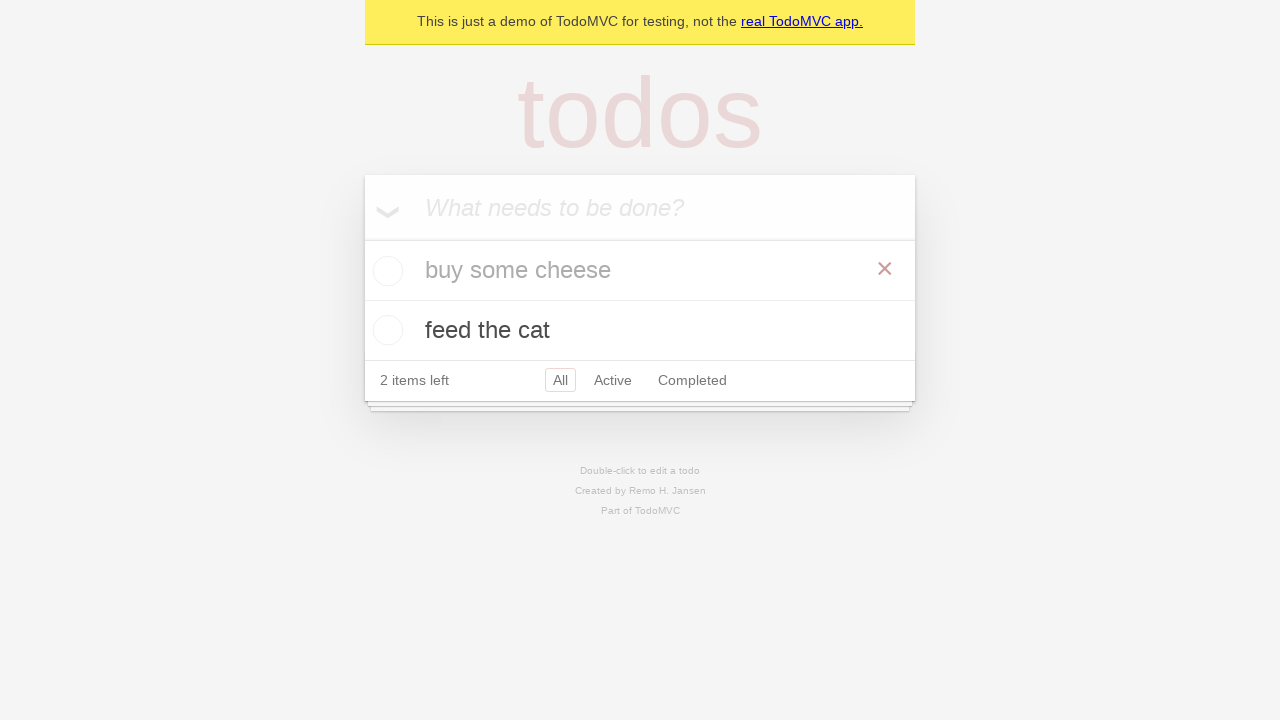

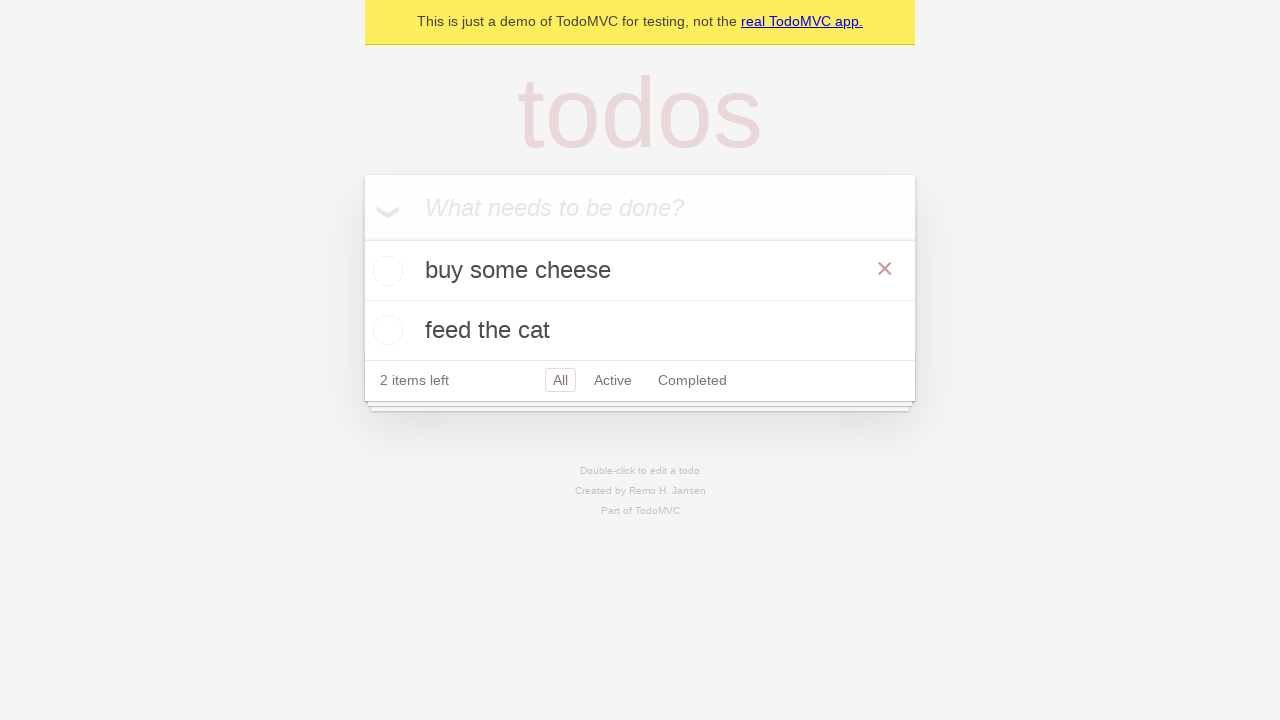